Tests JavaScript alert handling by clicking the alert button and accepting the alert

Starting URL: https://the-internet.herokuapp.com/javascript_alerts

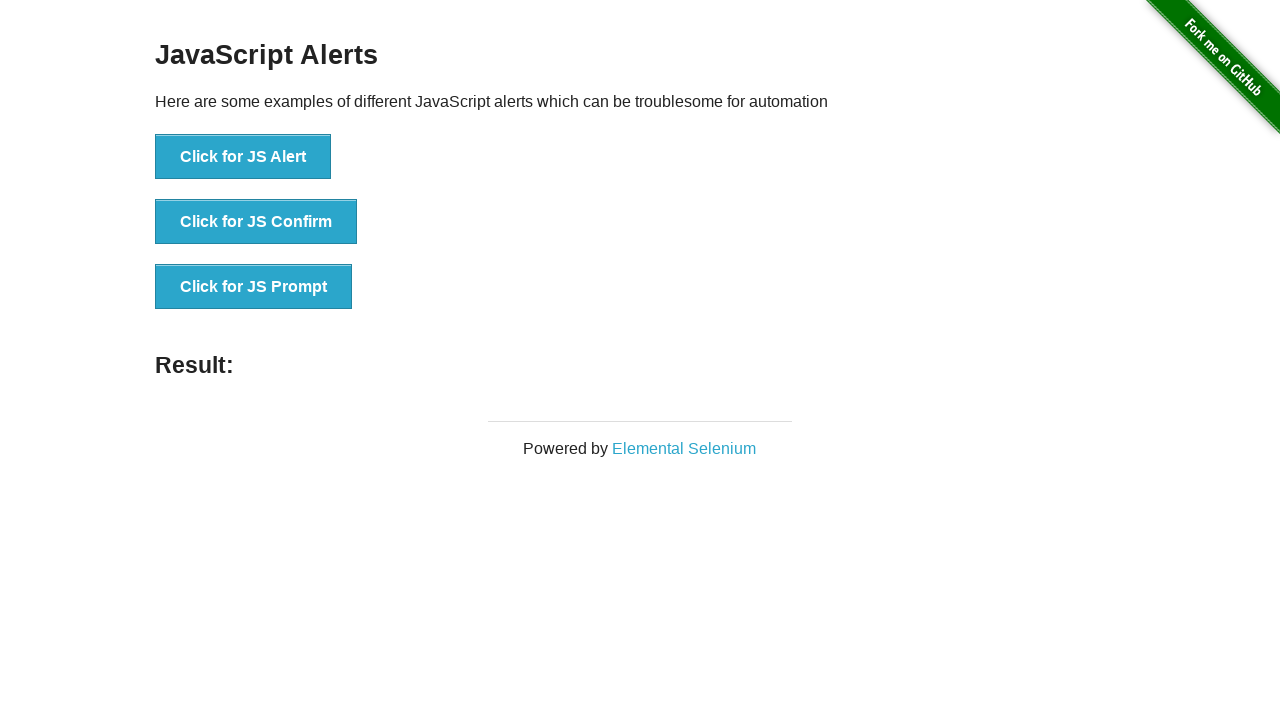

Clicked the 'Click for JS Alert' button at (243, 157) on text='Click for JS Alert'
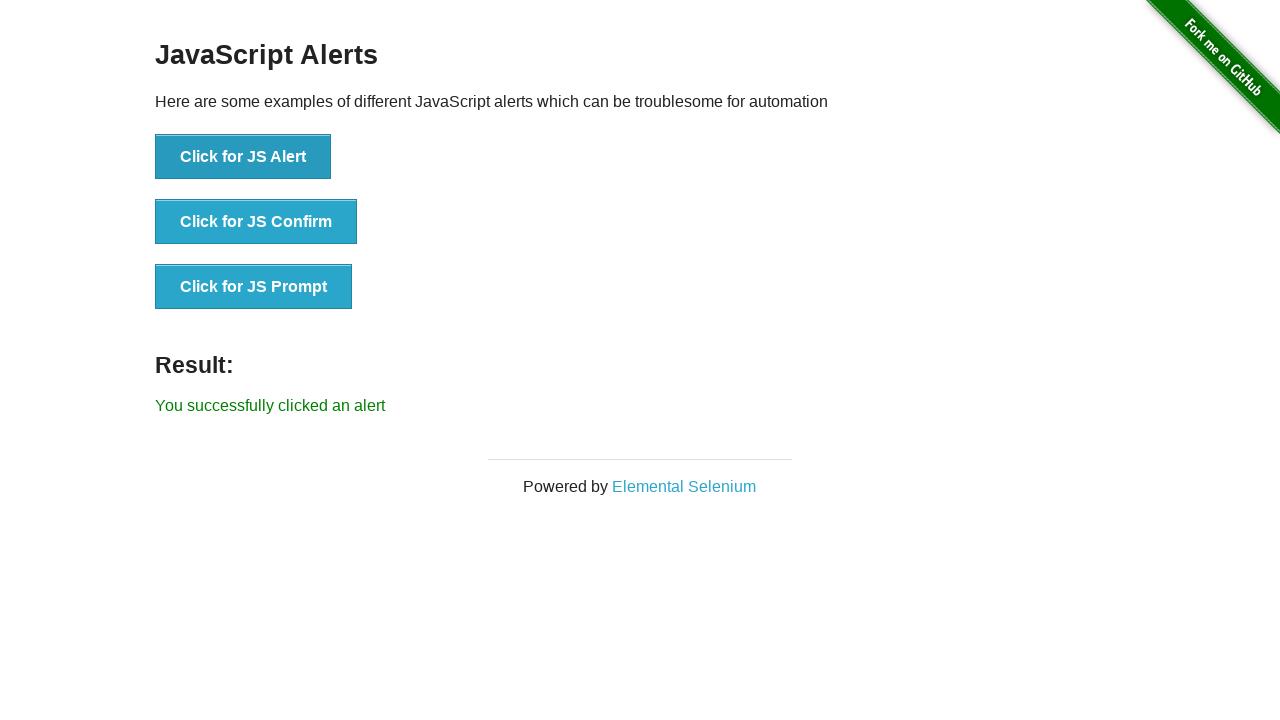

Set up dialog handler to accept the alert
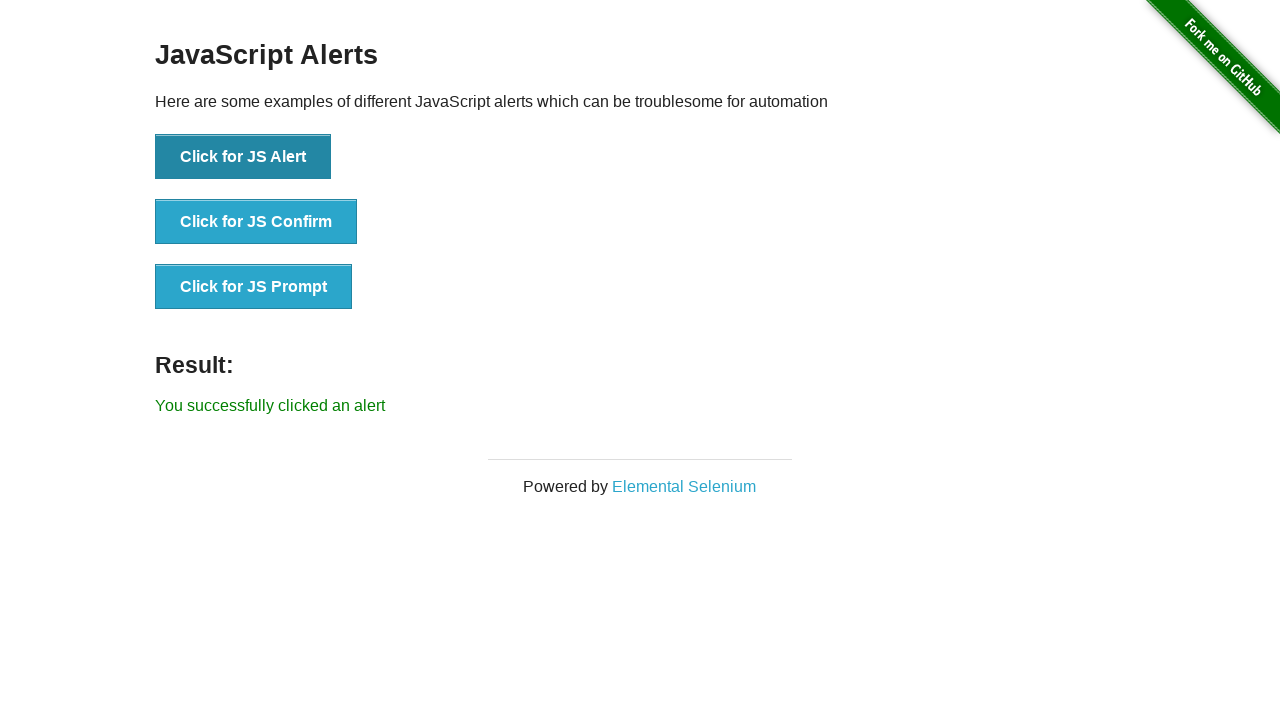

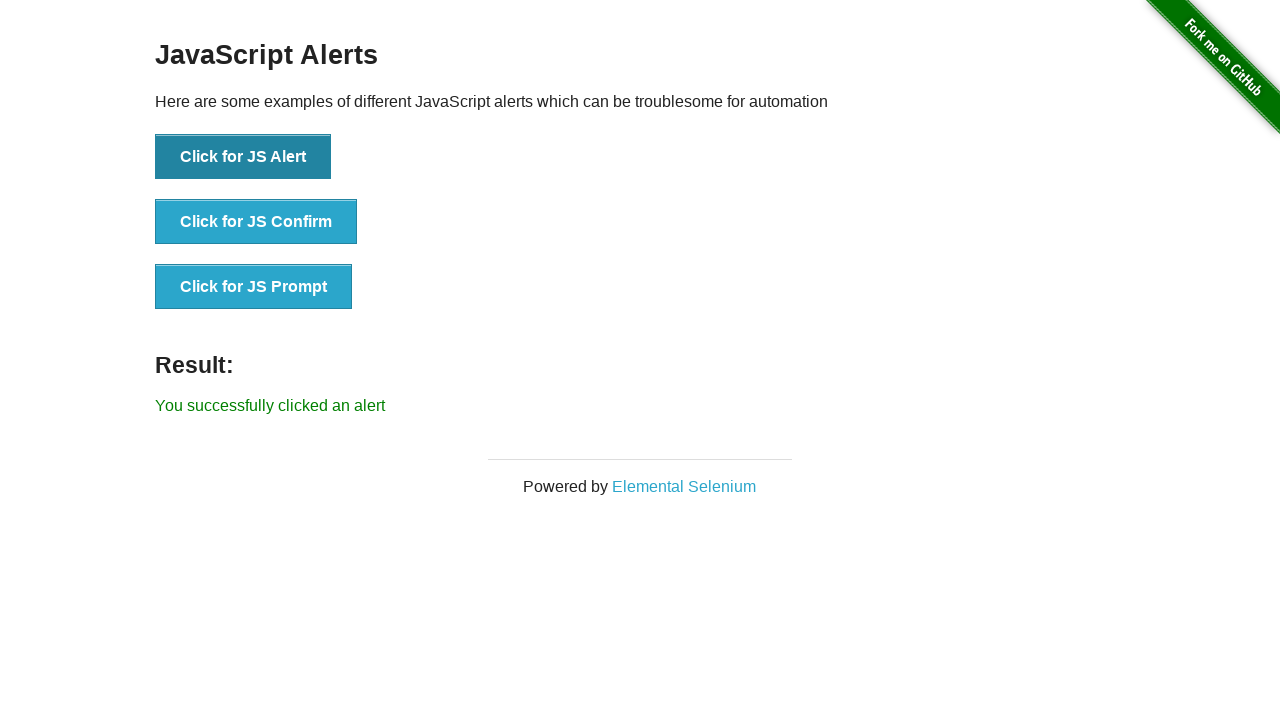